Tests jQuery combo tree dropdown functionality by clicking to open the dropdown and selecting "choice 1" from the available options.

Starting URL: https://www.jqueryscript.net/demo/Drop-Down-Combo-Tree/

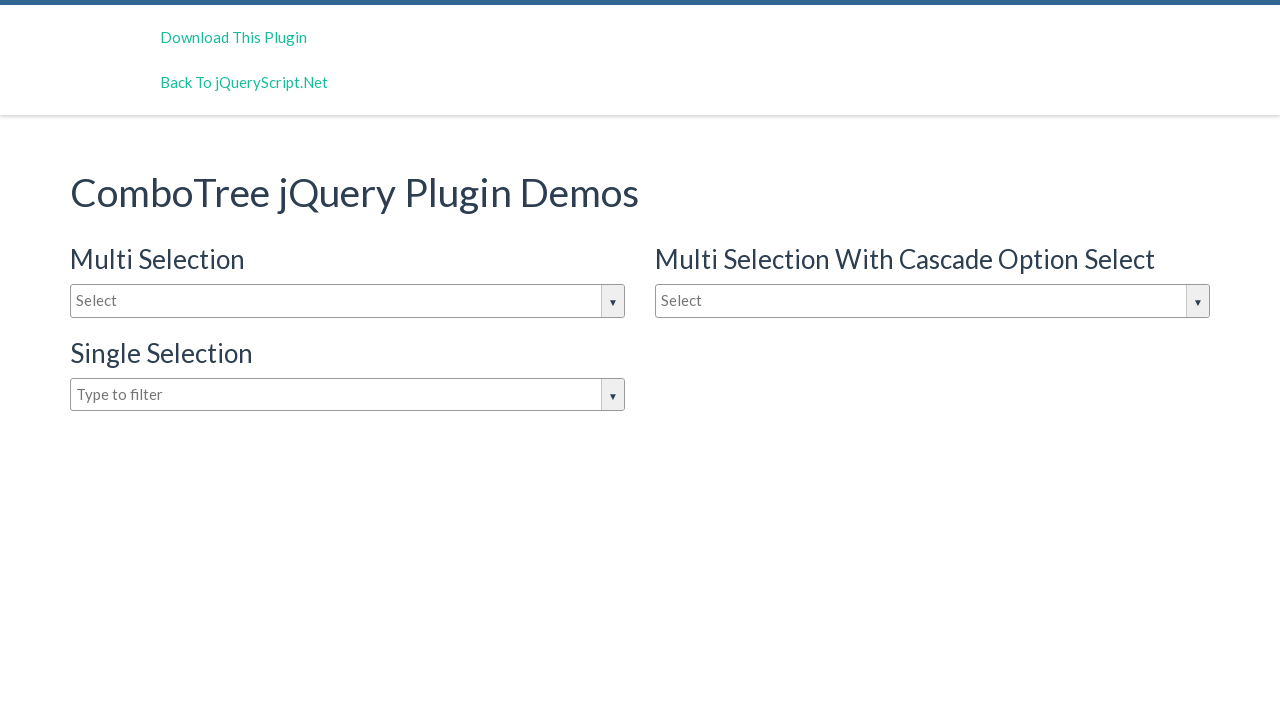

Clicked on the combo tree input box to open dropdown at (348, 301) on #justAnInputBox
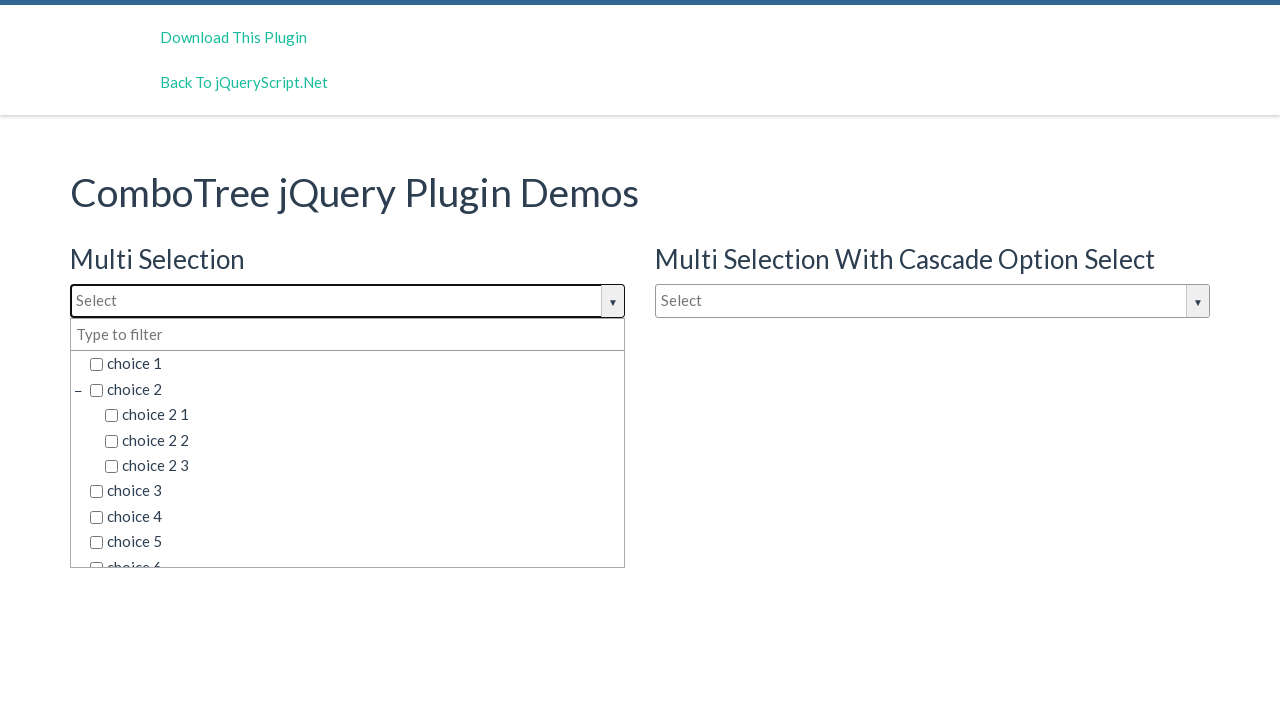

Dropdown options loaded and became visible
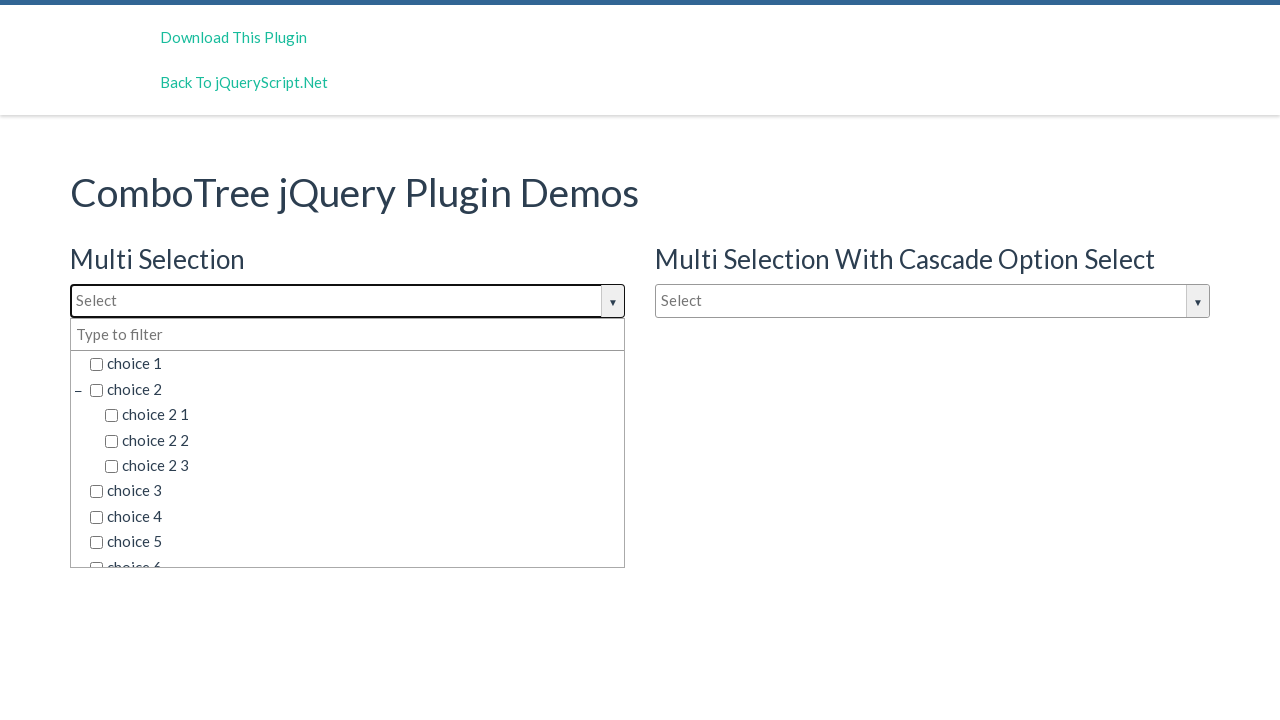

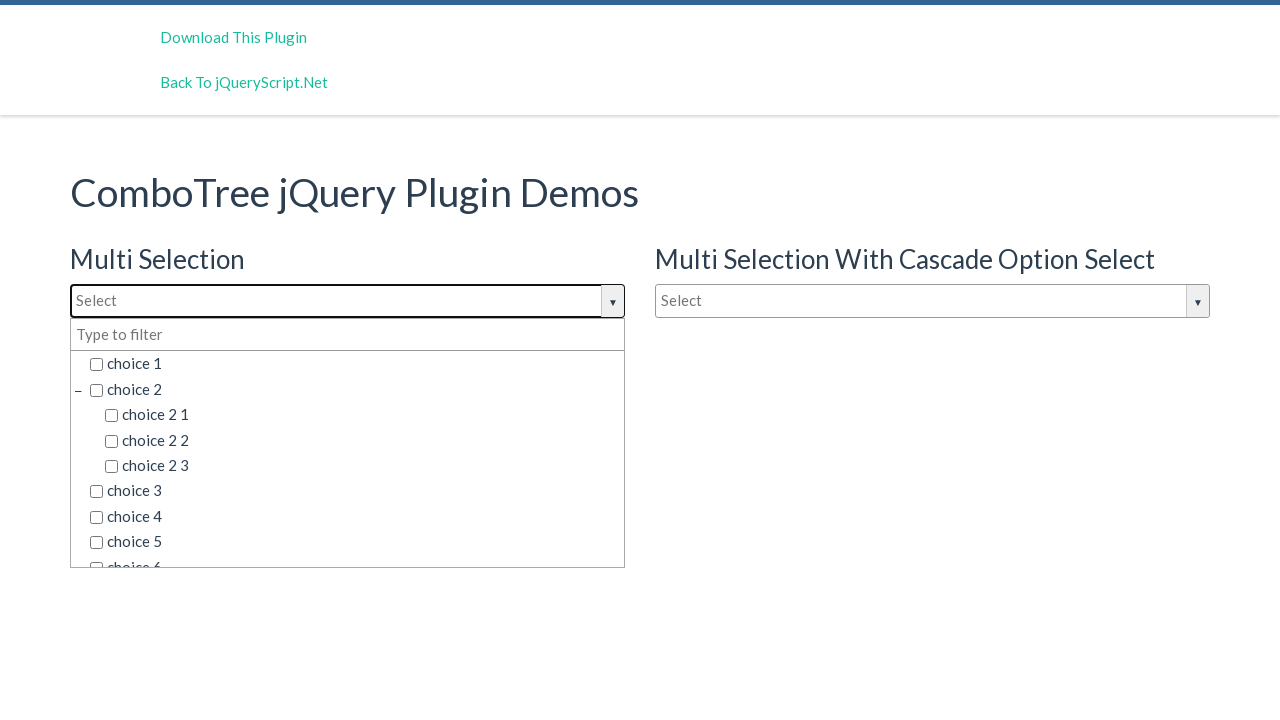